Tests opening multiple links in new tabs from a footer section, then iterates through all opened windows to print their titles

Starting URL: https://www.rahulshettyacademy.com/AutomationPractice/

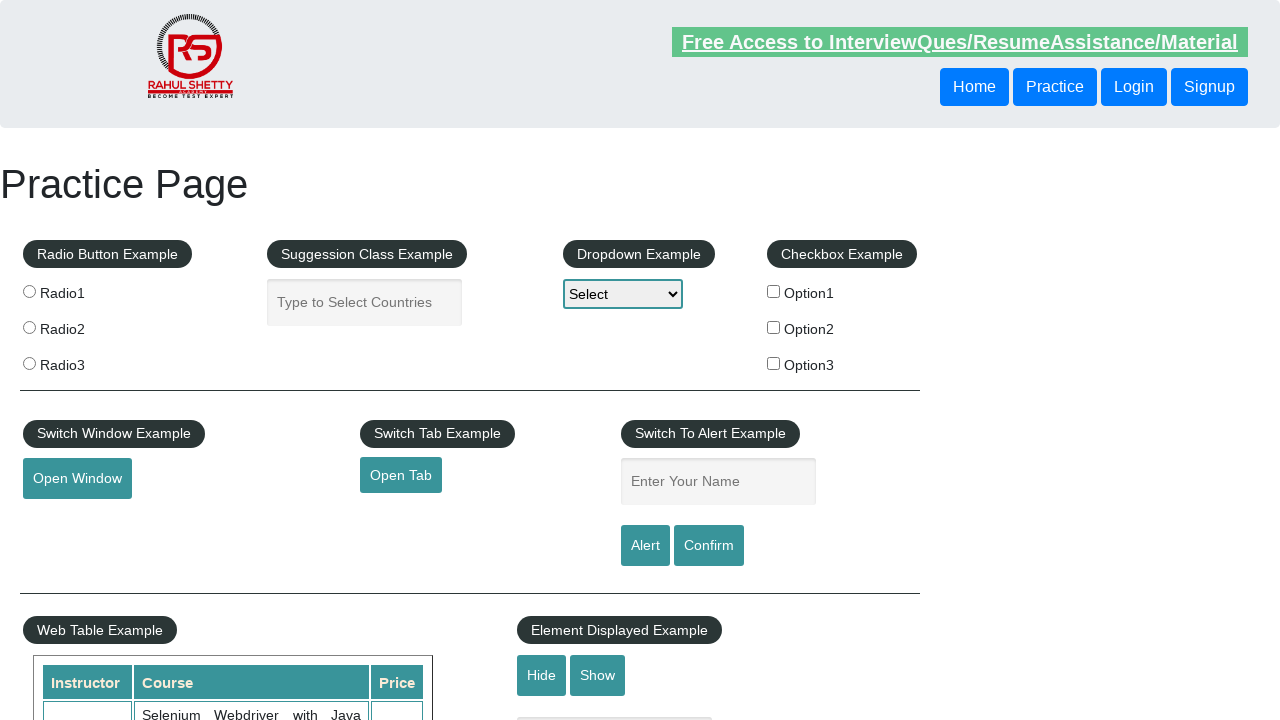

Counted total links on page: 27
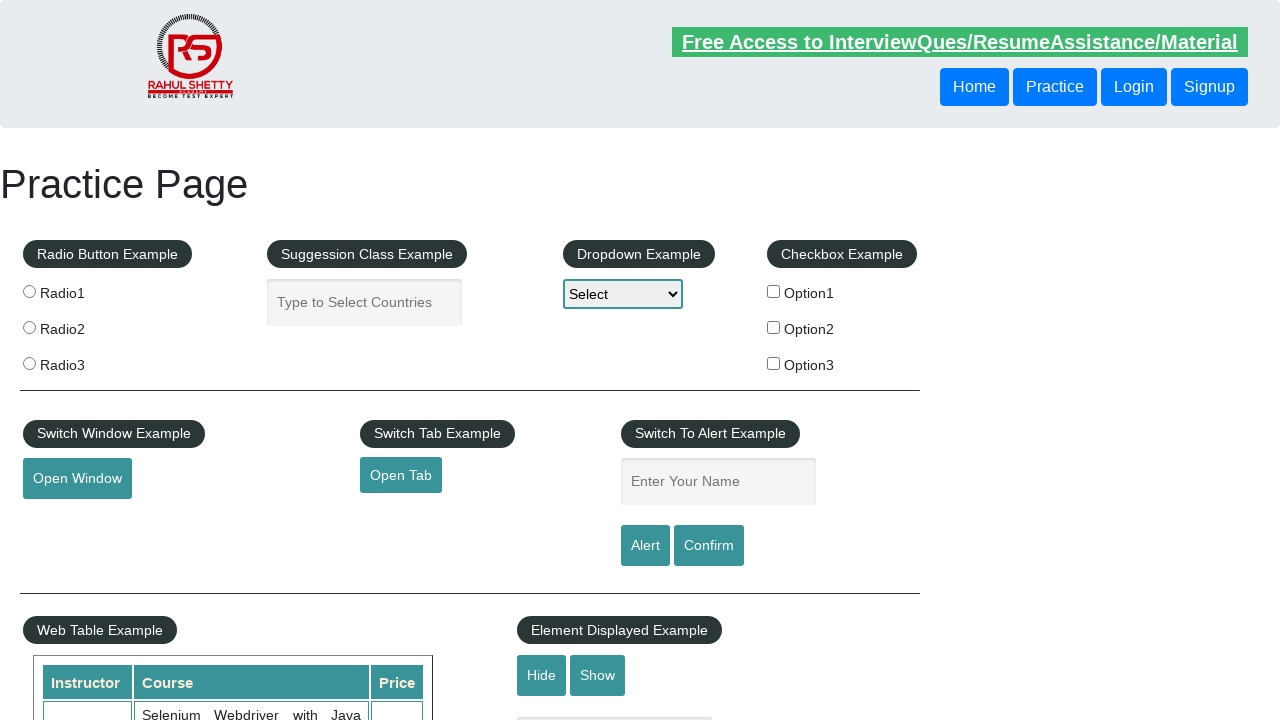

Located footer section with ID gf-BIG
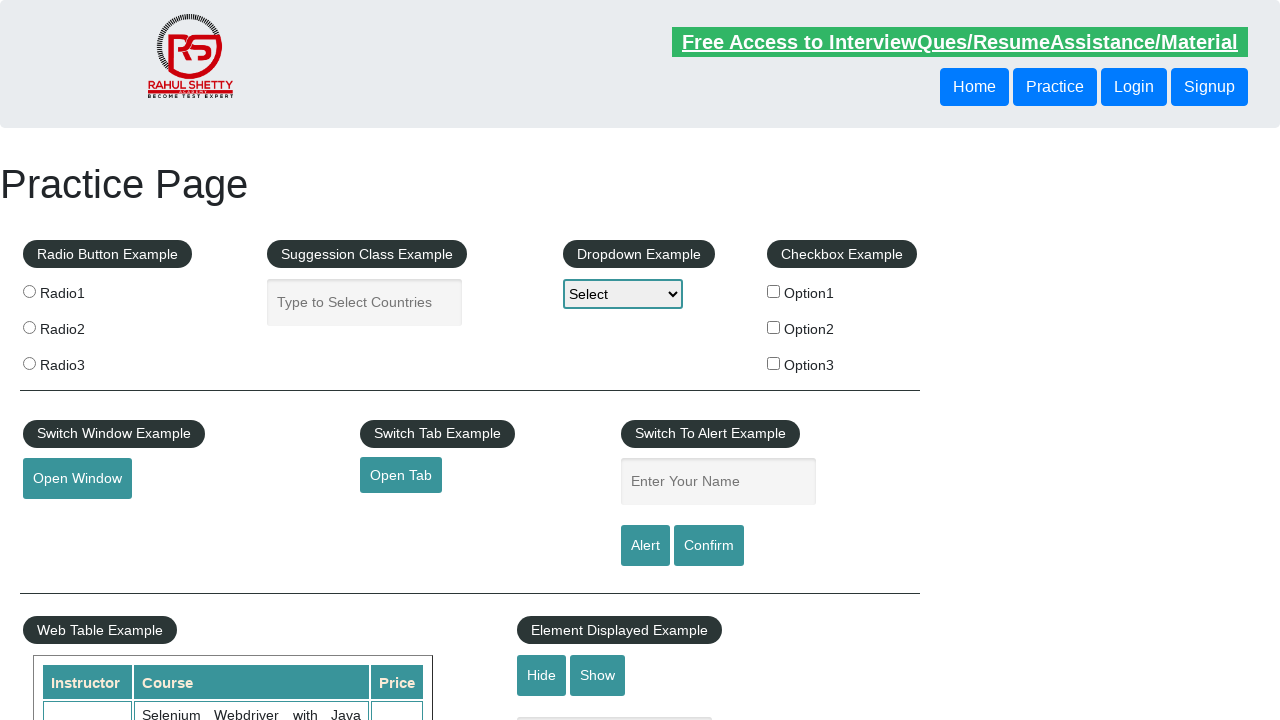

Counted links in footer: 20
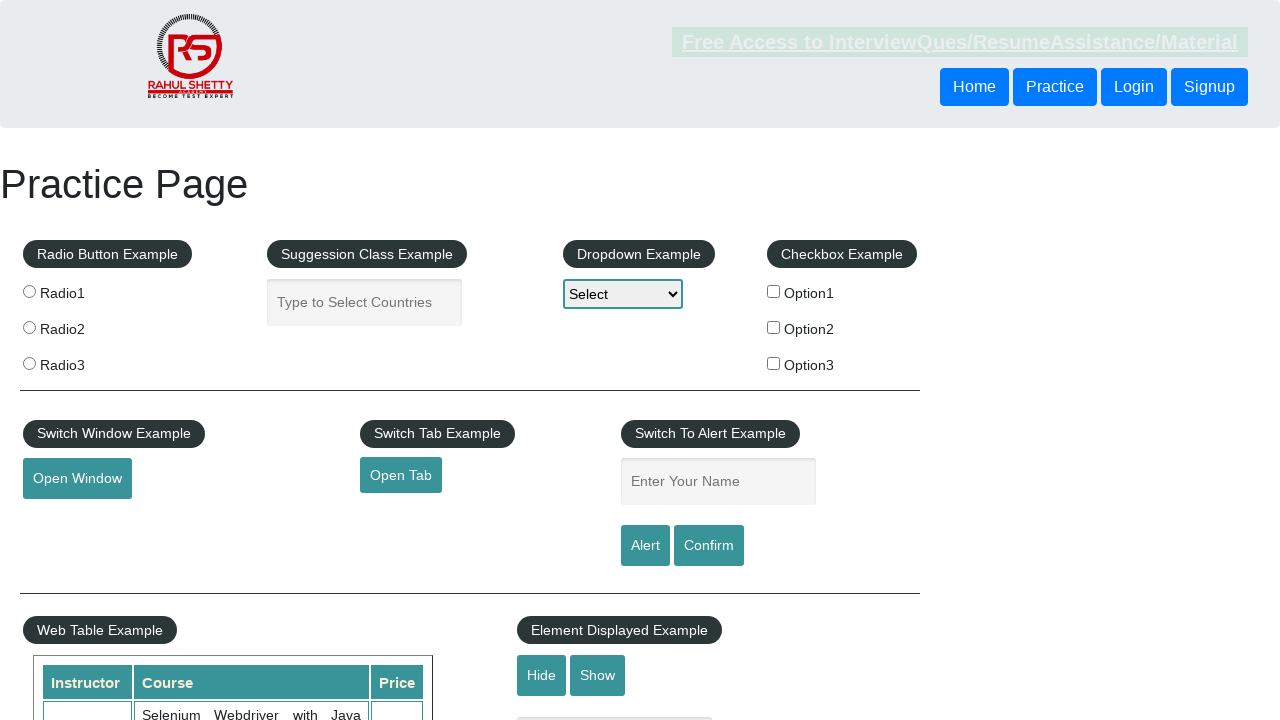

Located first column in footer table
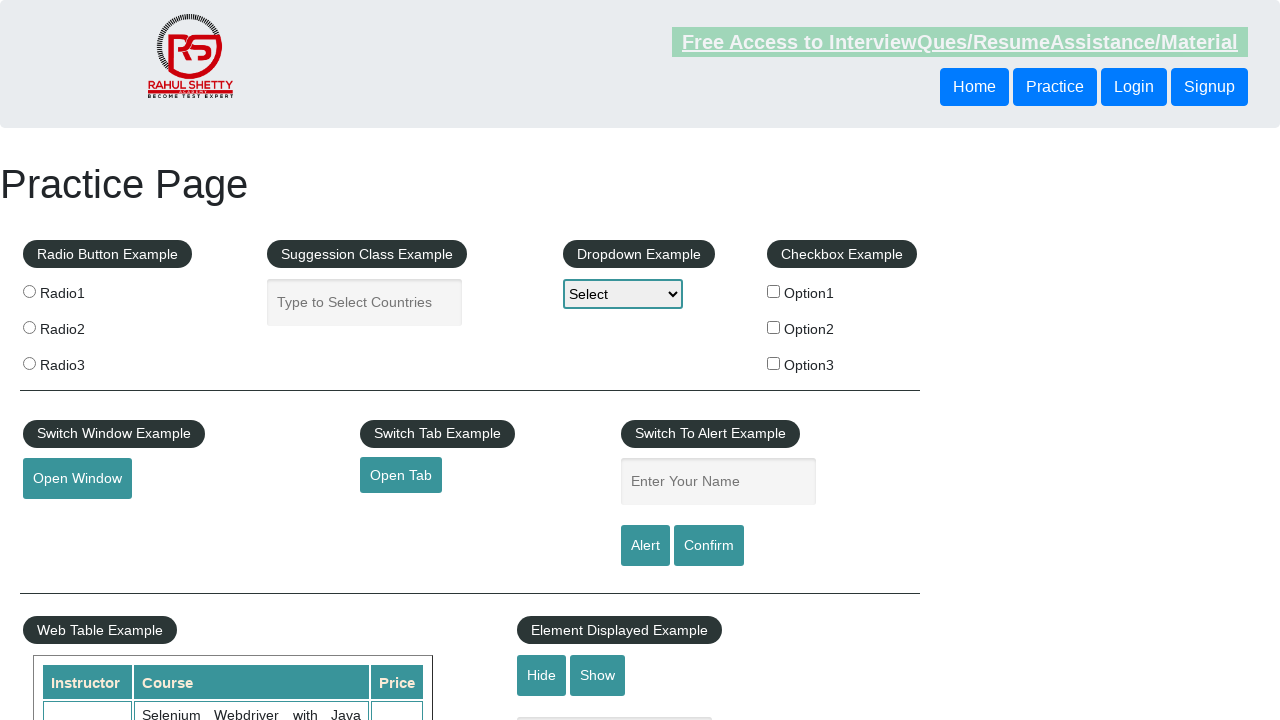

Counted links in first column: 5
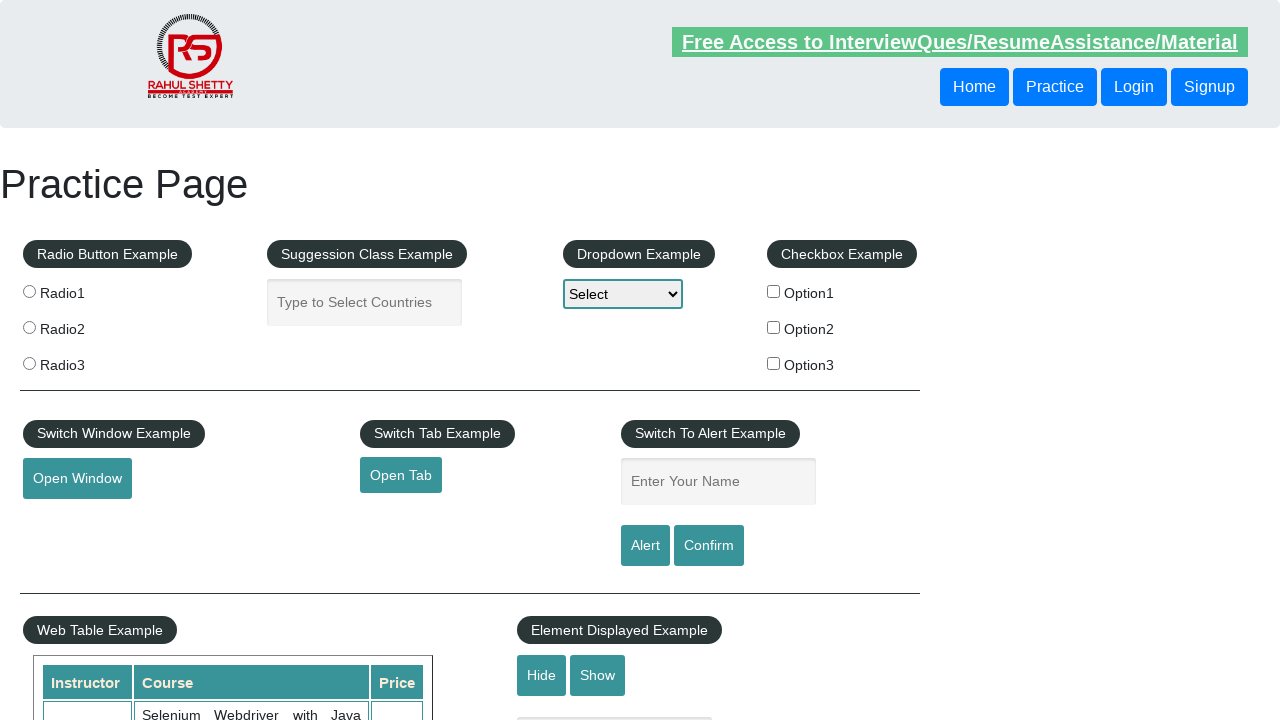

Opened link 1 from first column in new tab using Ctrl+Click at (68, 520) on #gf-BIG >> xpath=//table/tbody/tr/td[1]/ul >> a >> nth=1
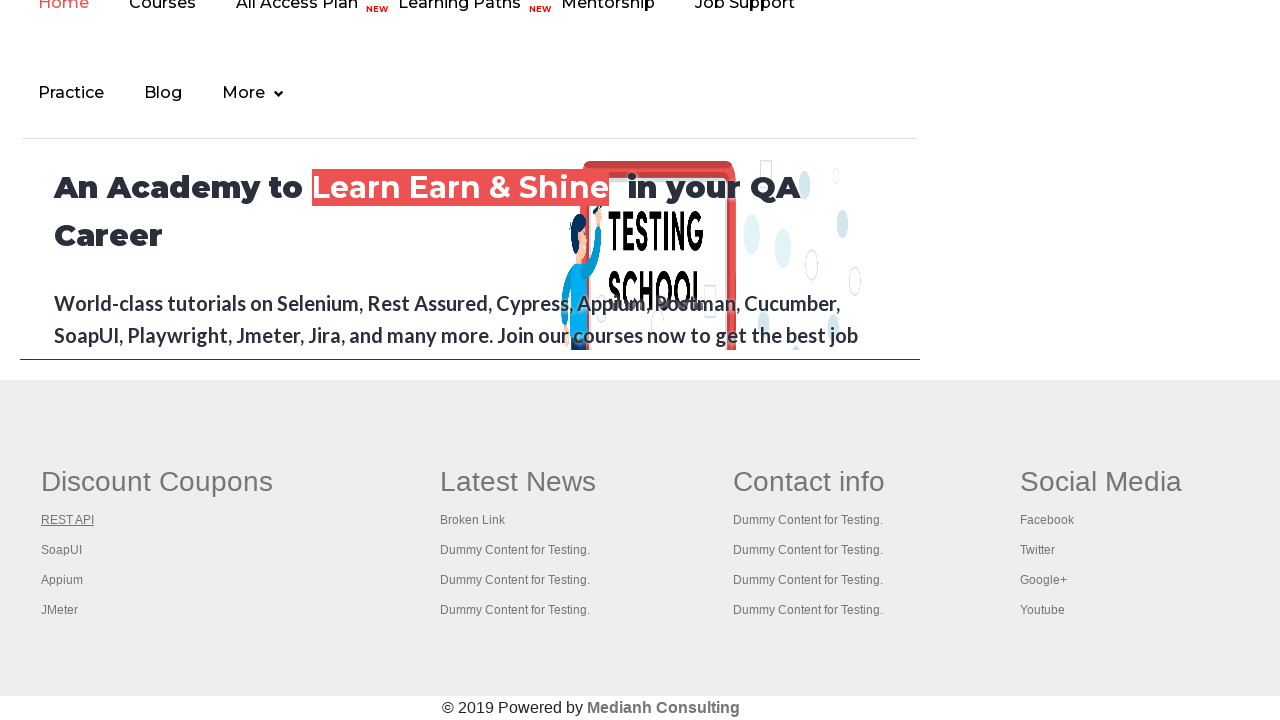

Waited 5 seconds after opening link 1
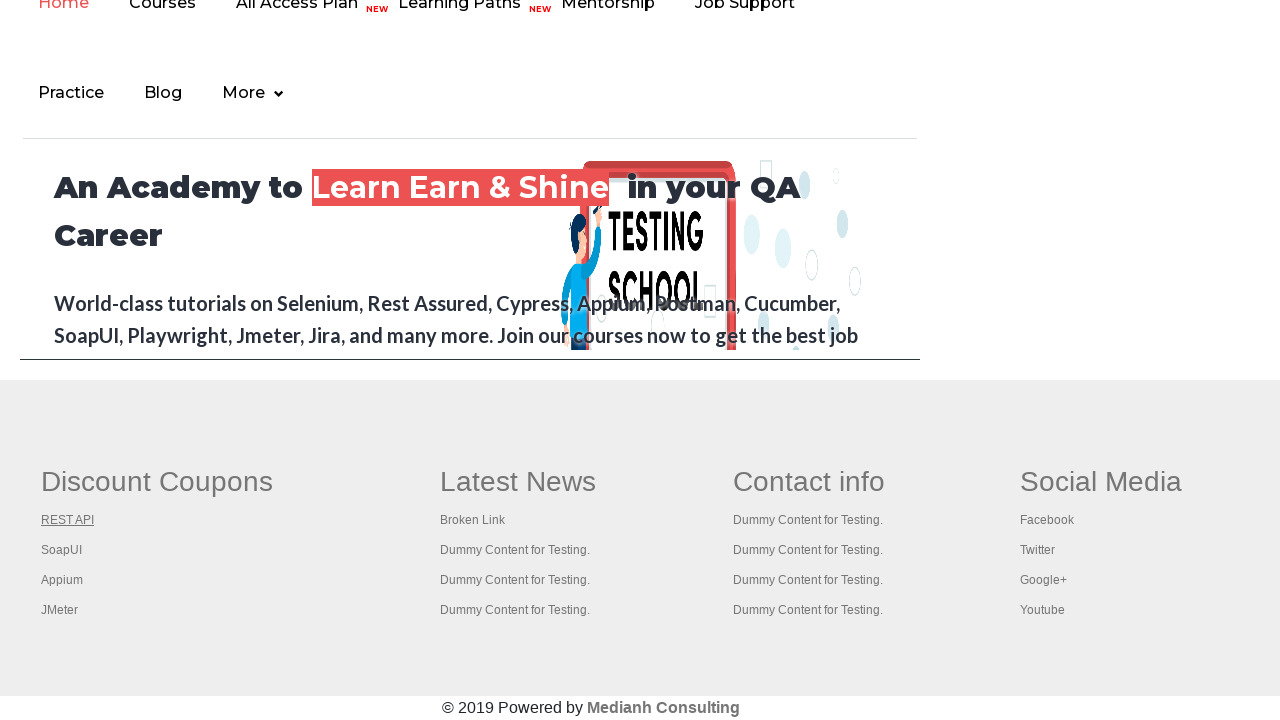

Opened link 2 from first column in new tab using Ctrl+Click at (62, 550) on #gf-BIG >> xpath=//table/tbody/tr/td[1]/ul >> a >> nth=2
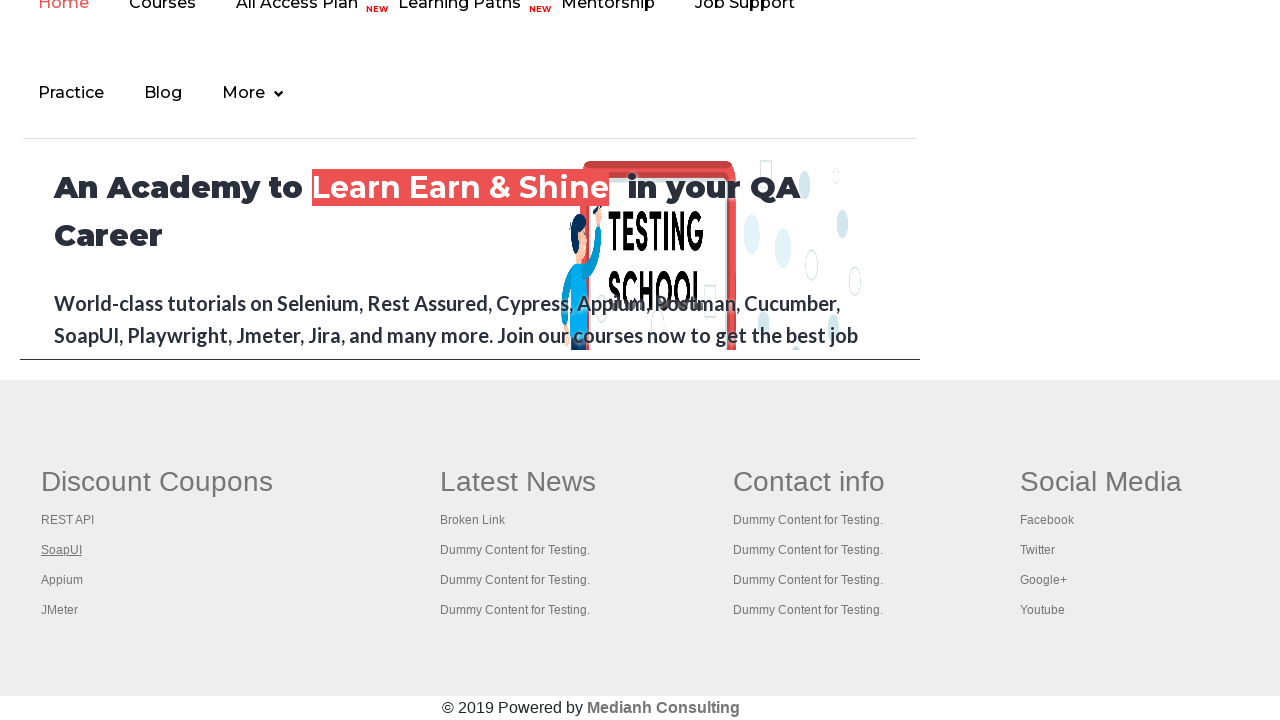

Waited 5 seconds after opening link 2
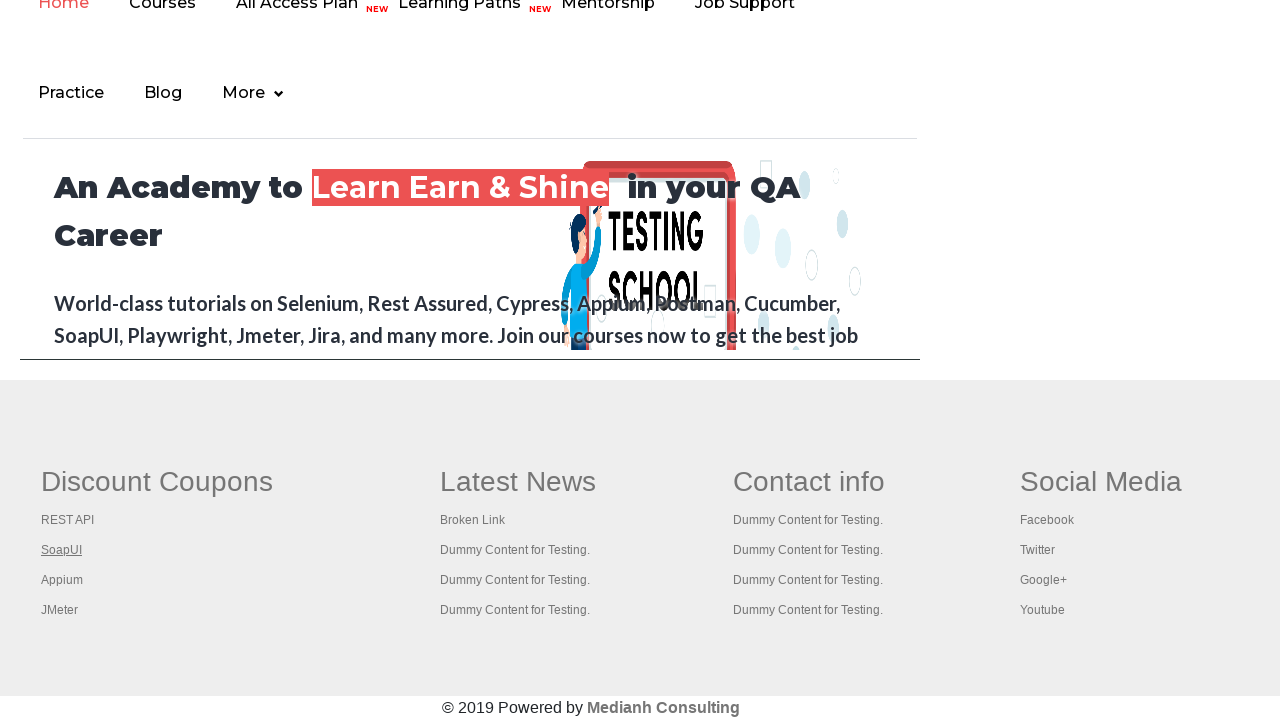

Opened link 3 from first column in new tab using Ctrl+Click at (62, 580) on #gf-BIG >> xpath=//table/tbody/tr/td[1]/ul >> a >> nth=3
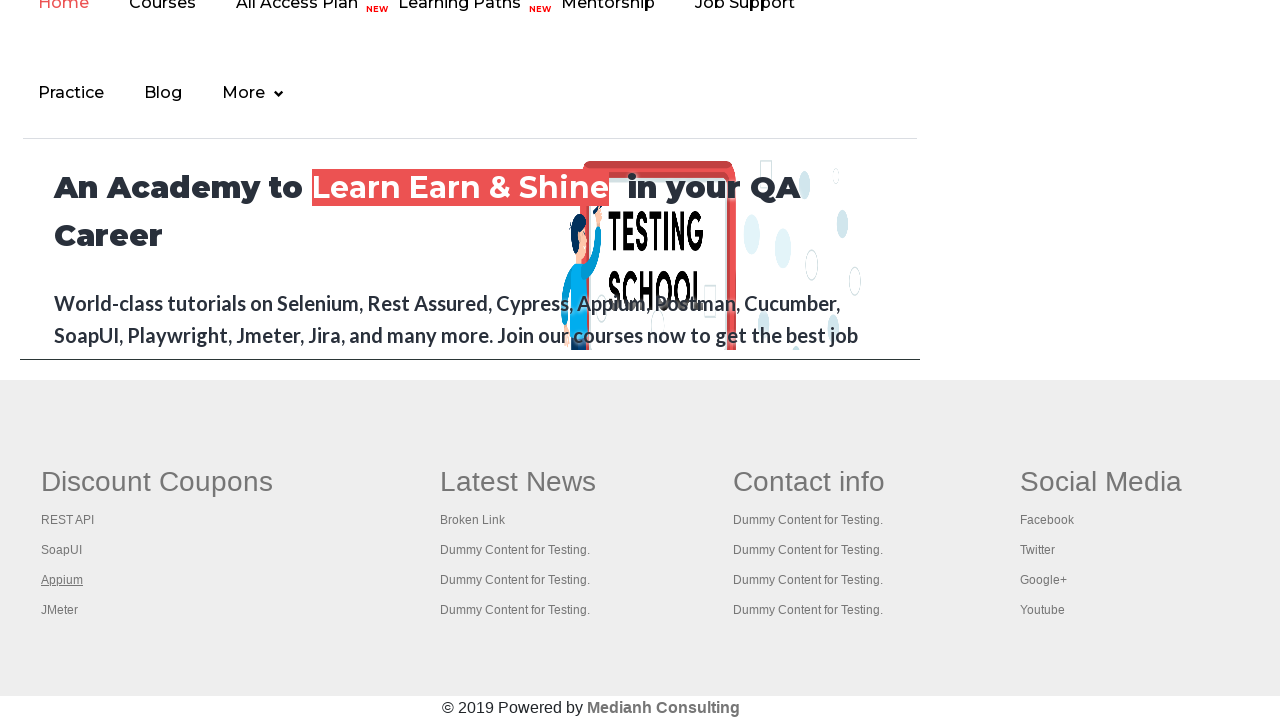

Waited 5 seconds after opening link 3
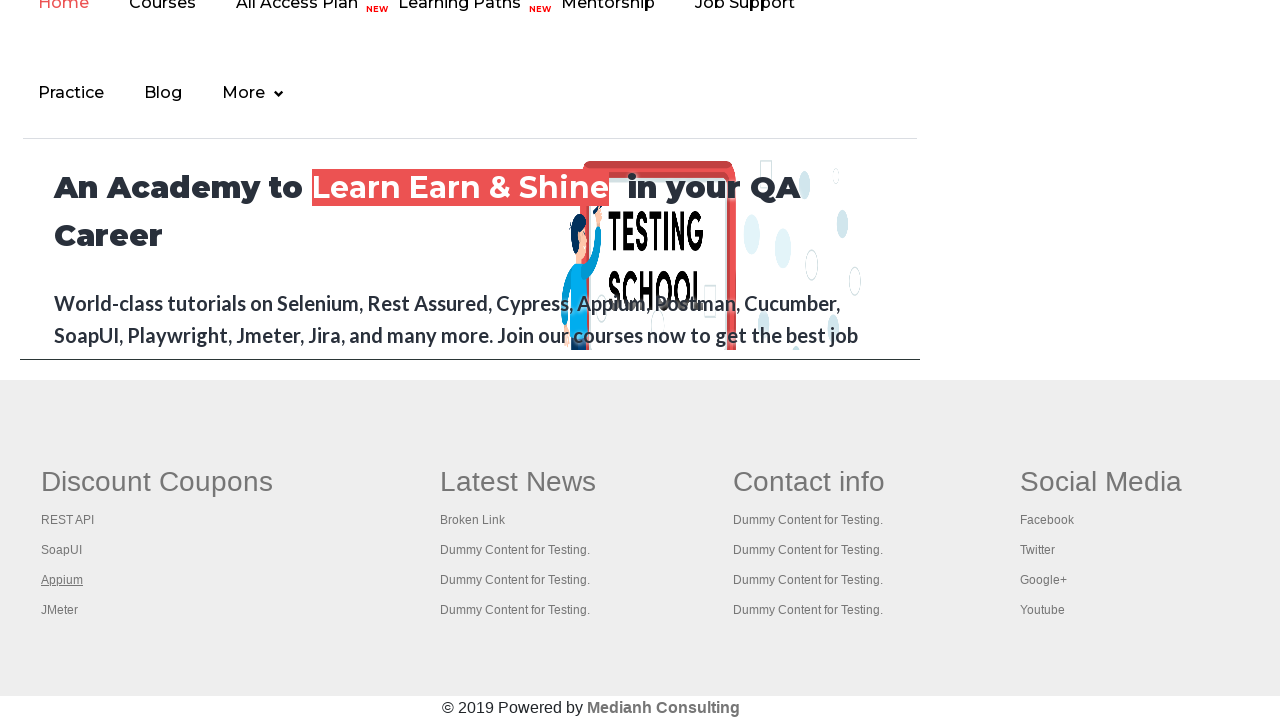

Opened link 4 from first column in new tab using Ctrl+Click at (60, 610) on #gf-BIG >> xpath=//table/tbody/tr/td[1]/ul >> a >> nth=4
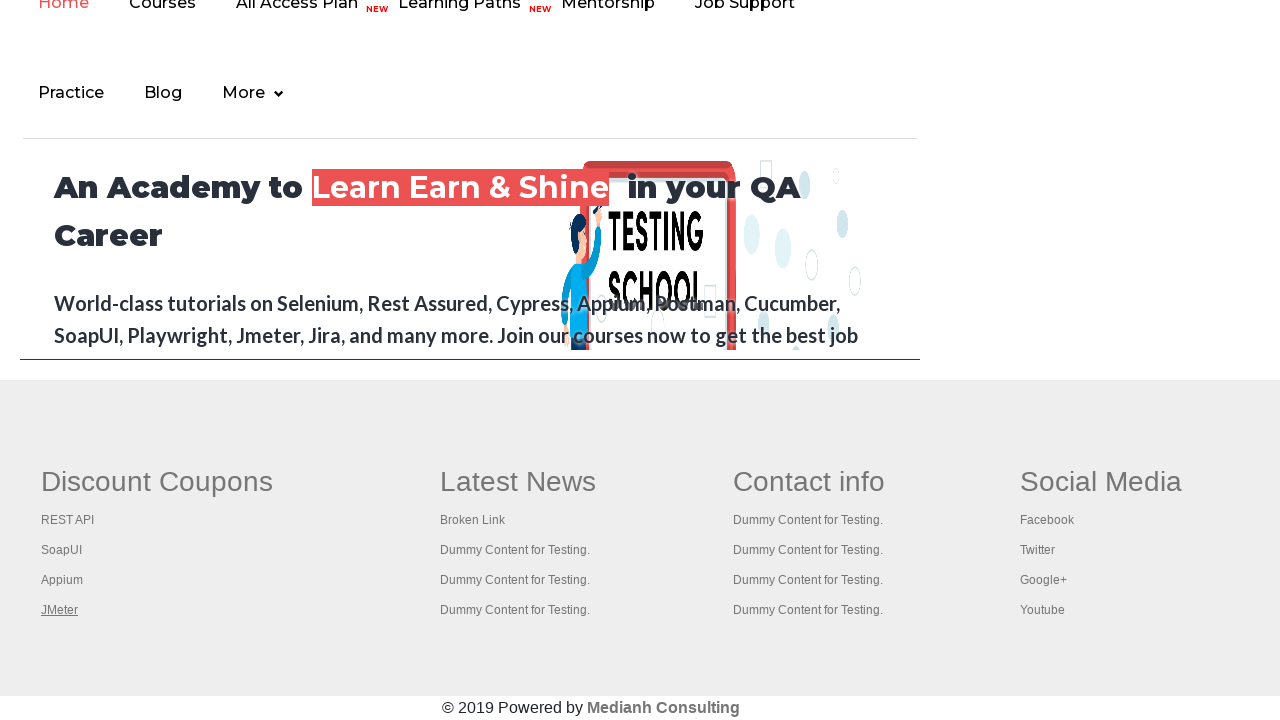

Waited 5 seconds after opening link 4
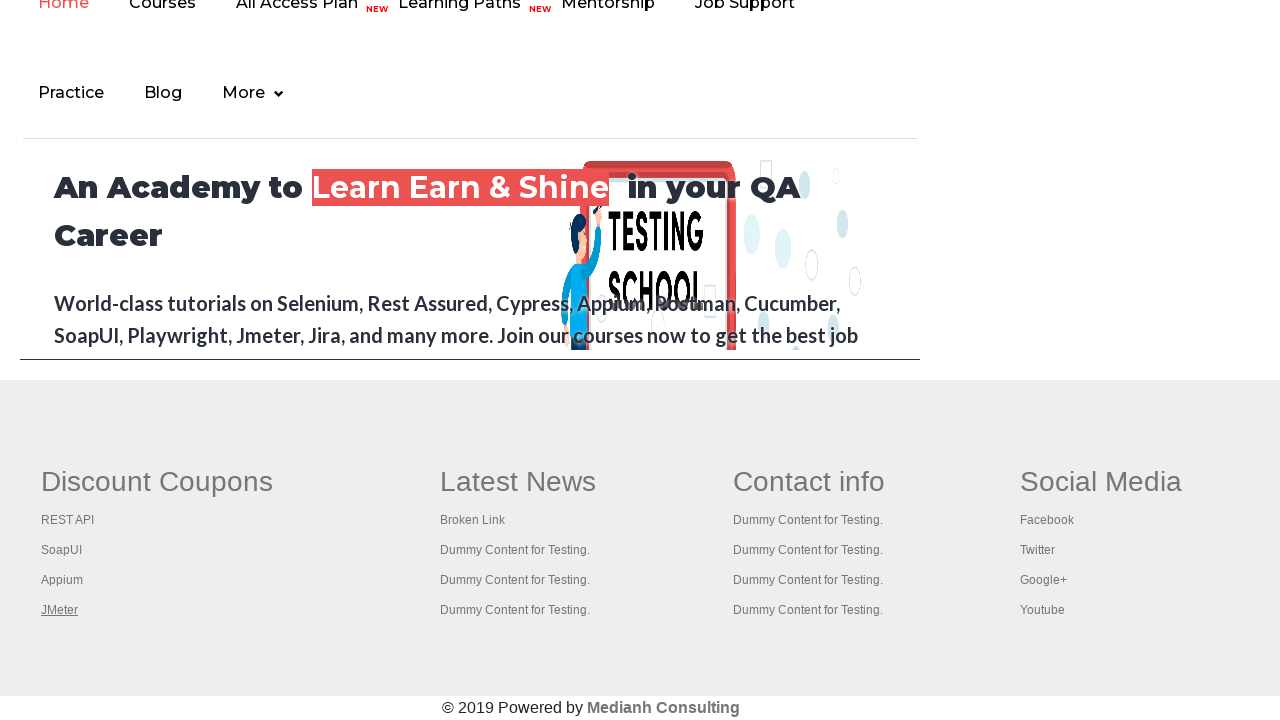

Retrieved all open pages/tabs: 5 total
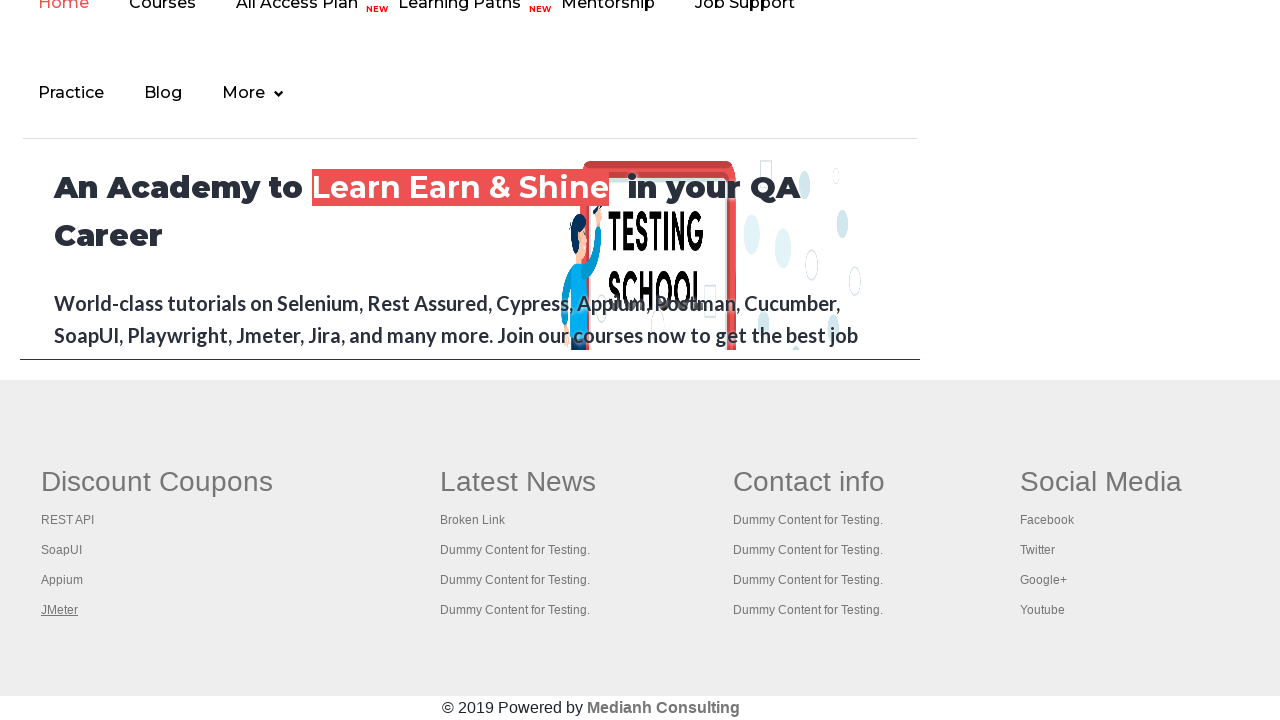

Brought page 'Practice Page' to front and printed title
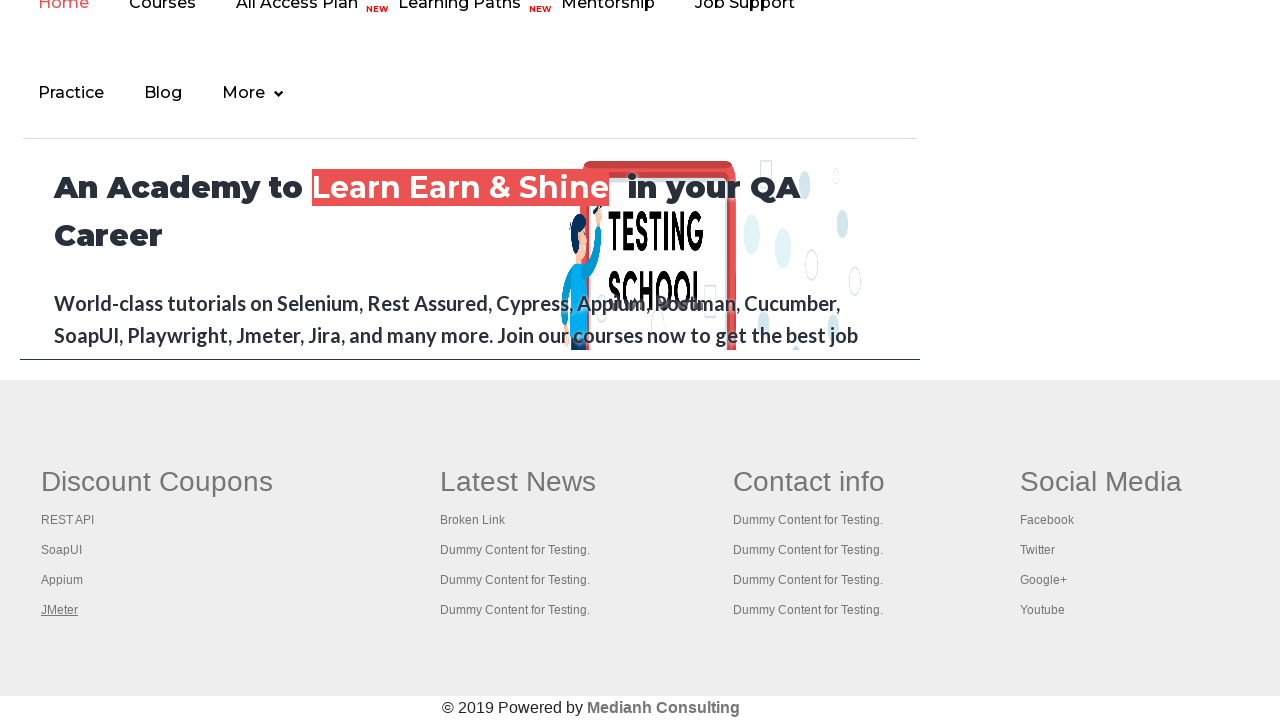

Brought page 'REST API Tutorial' to front and printed title
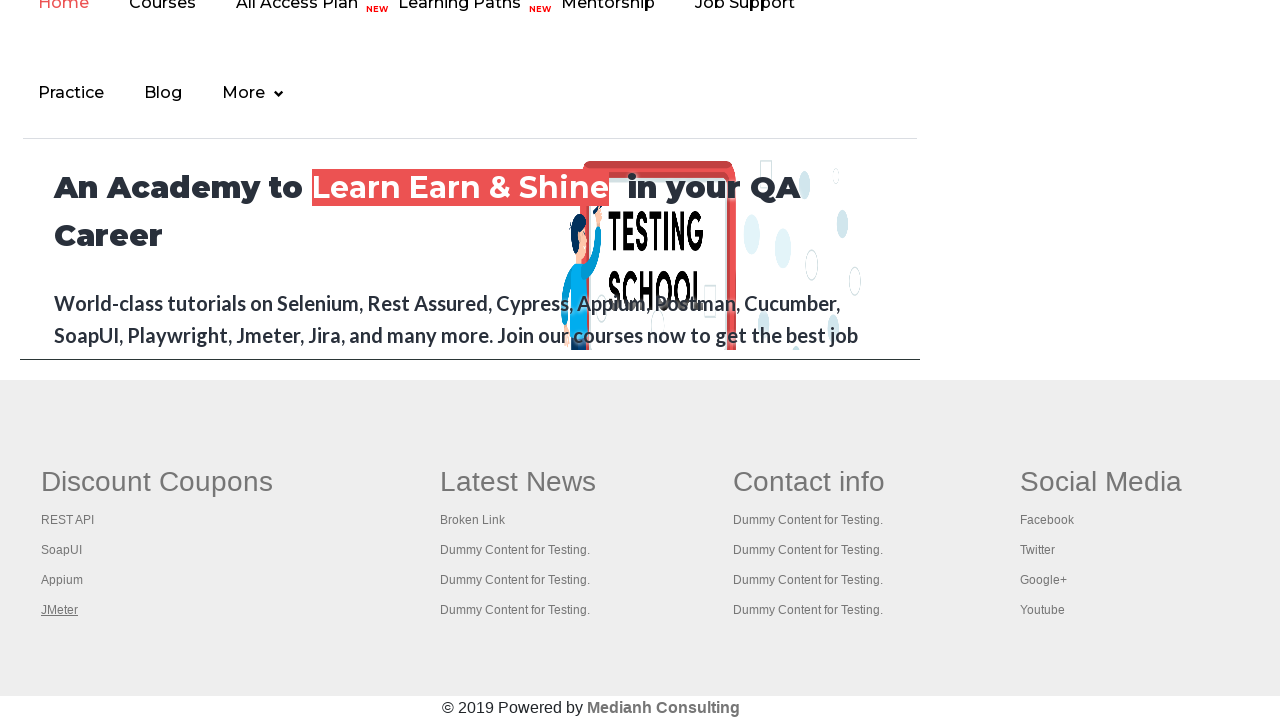

Brought page 'The World’s Most Popular API Testing Tool | SoapUI' to front and printed title
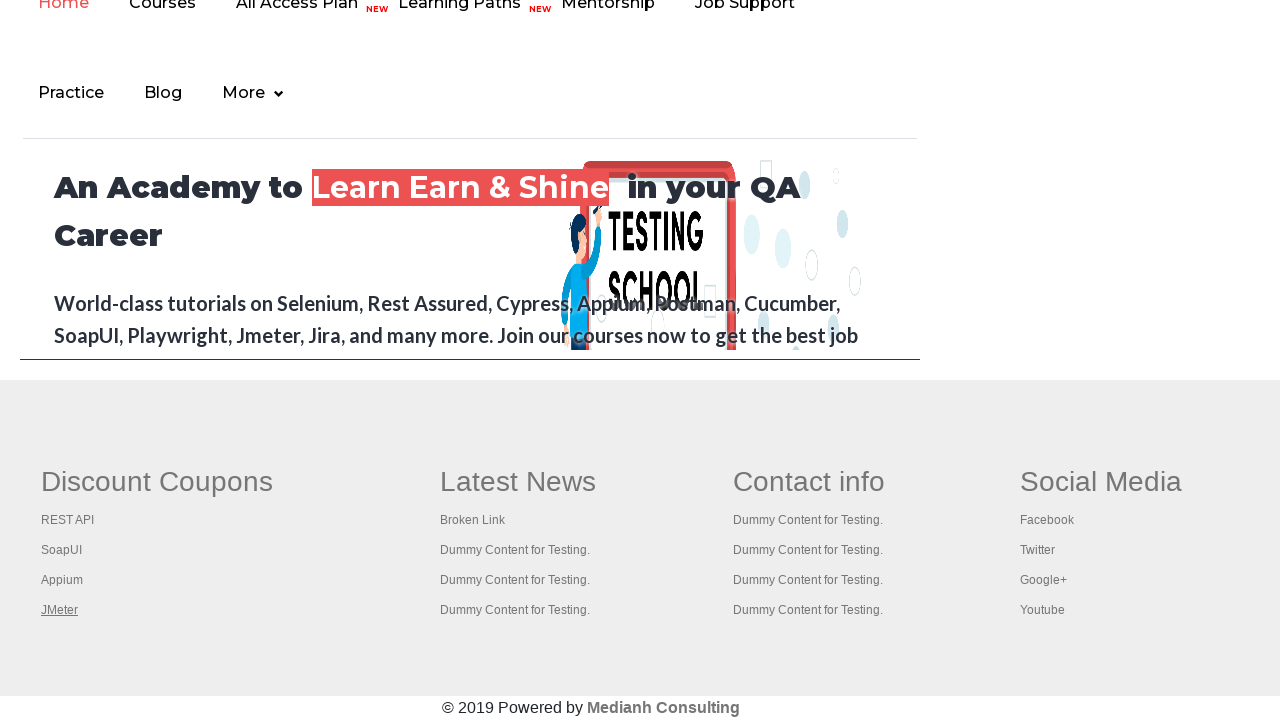

Brought page 'Appium tutorial for Mobile Apps testing | RahulShetty Academy | Rahul' to front and printed title
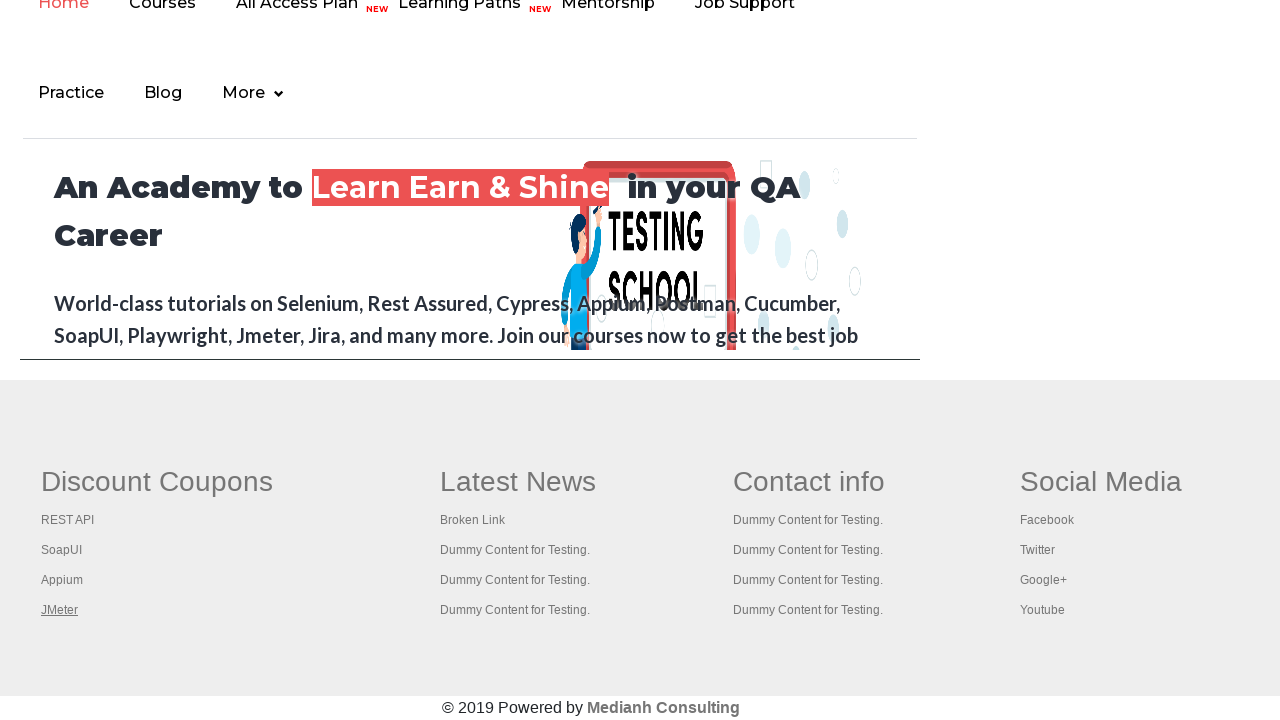

Brought page 'Apache JMeter - Apache JMeter™' to front and printed title
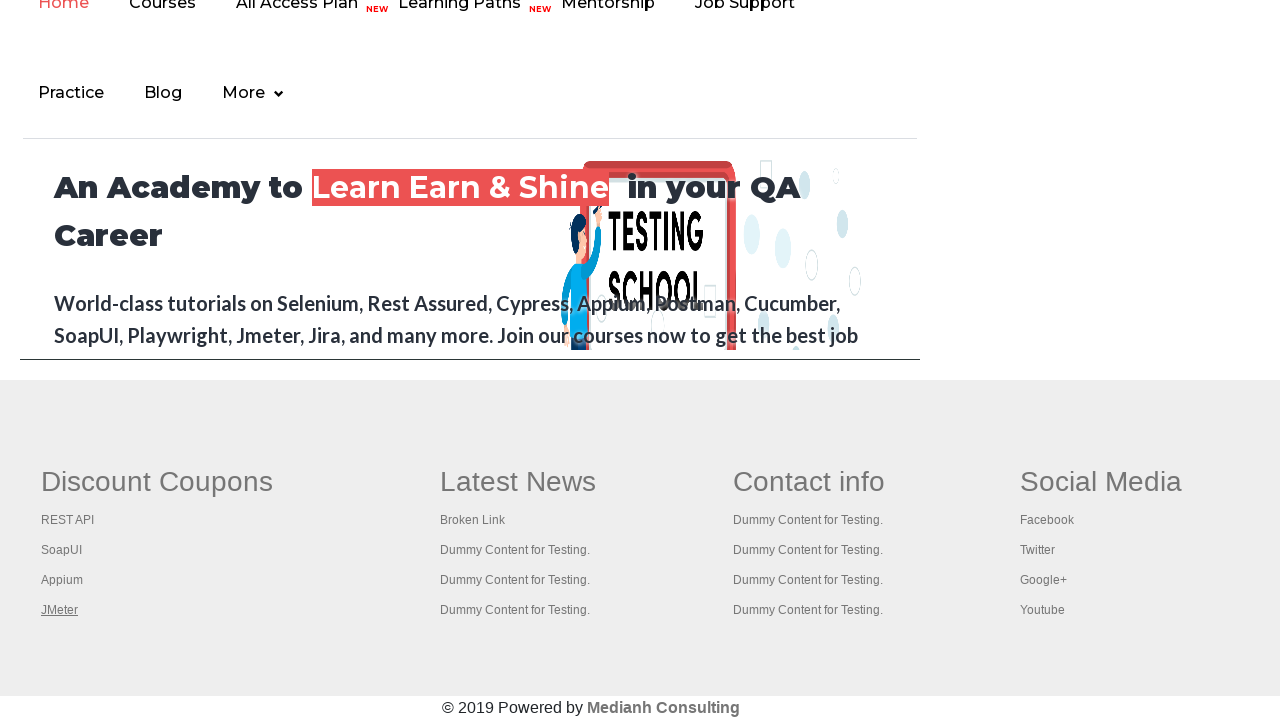

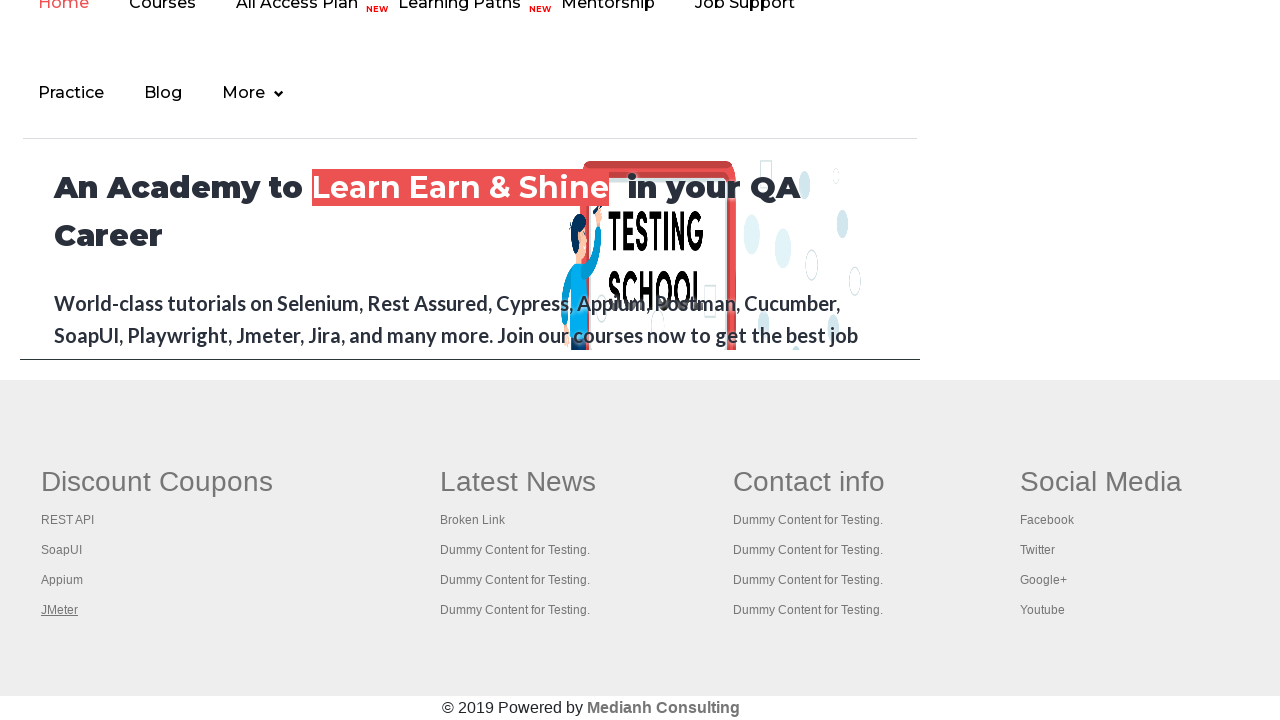